Tests the triangle type calculator by entering three equal sides (6, 6, 6) and verifying the result is identified as an Equilateral triangle

Starting URL: https://testpages.eviltester.com/styled/apps/triangle/triangle001.html

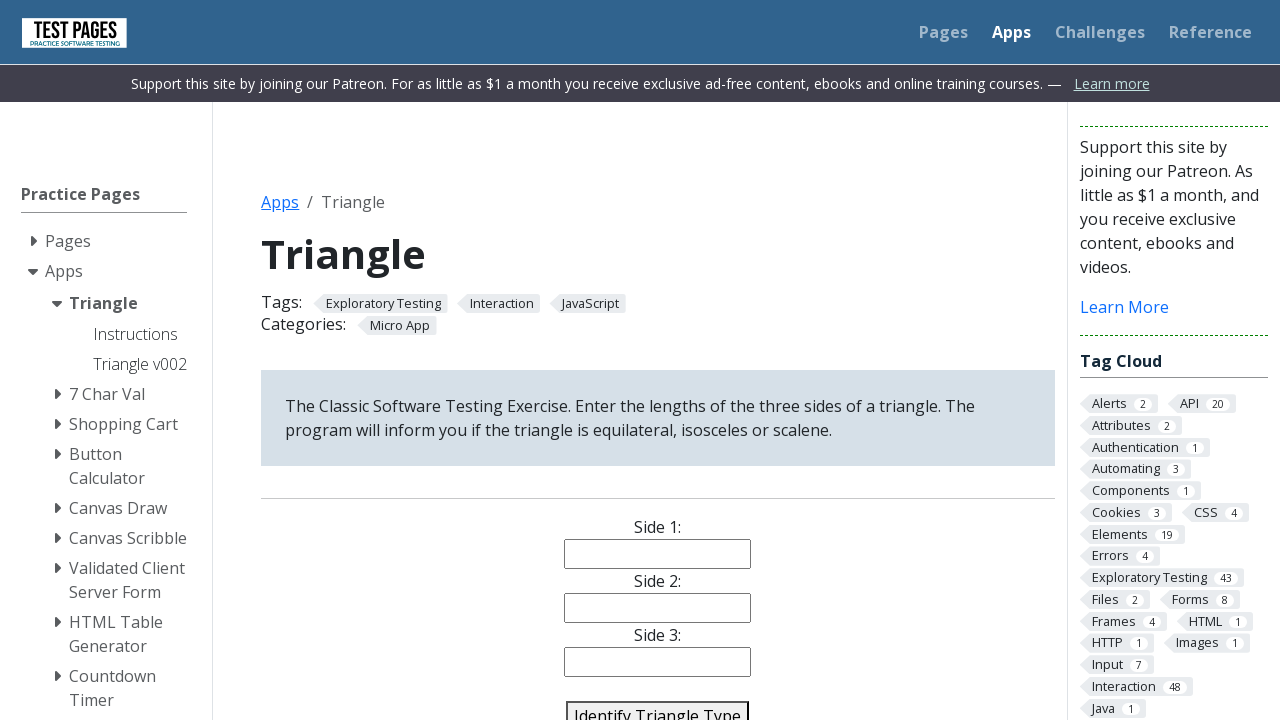

Filled side 1 field with value '6' on #side1
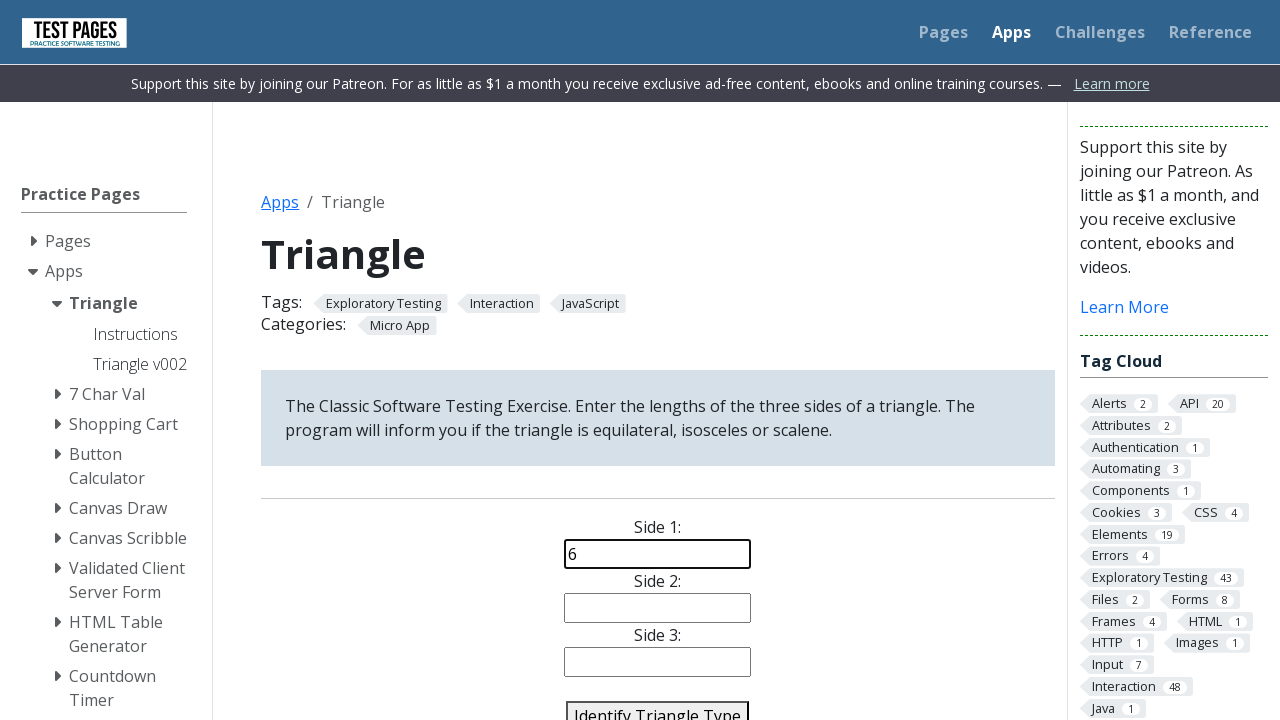

Filled side 2 field with value '6' on #side2
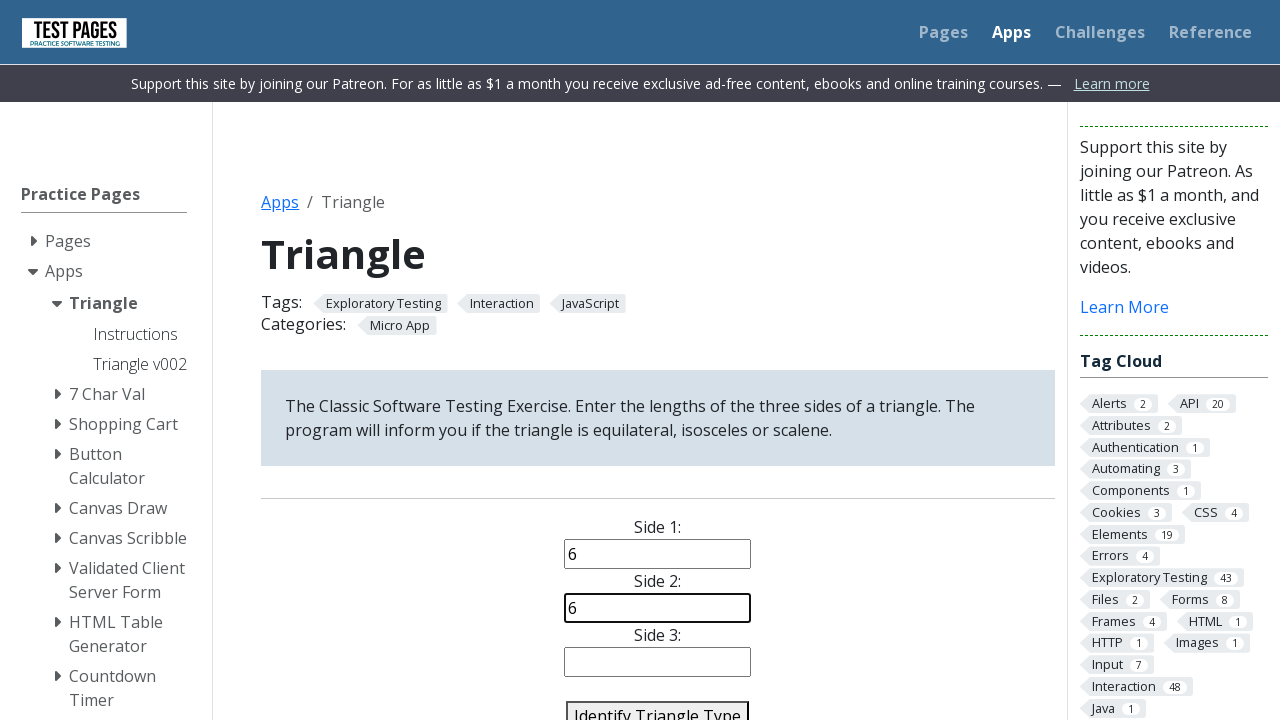

Filled side 3 field with value '6' on #side3
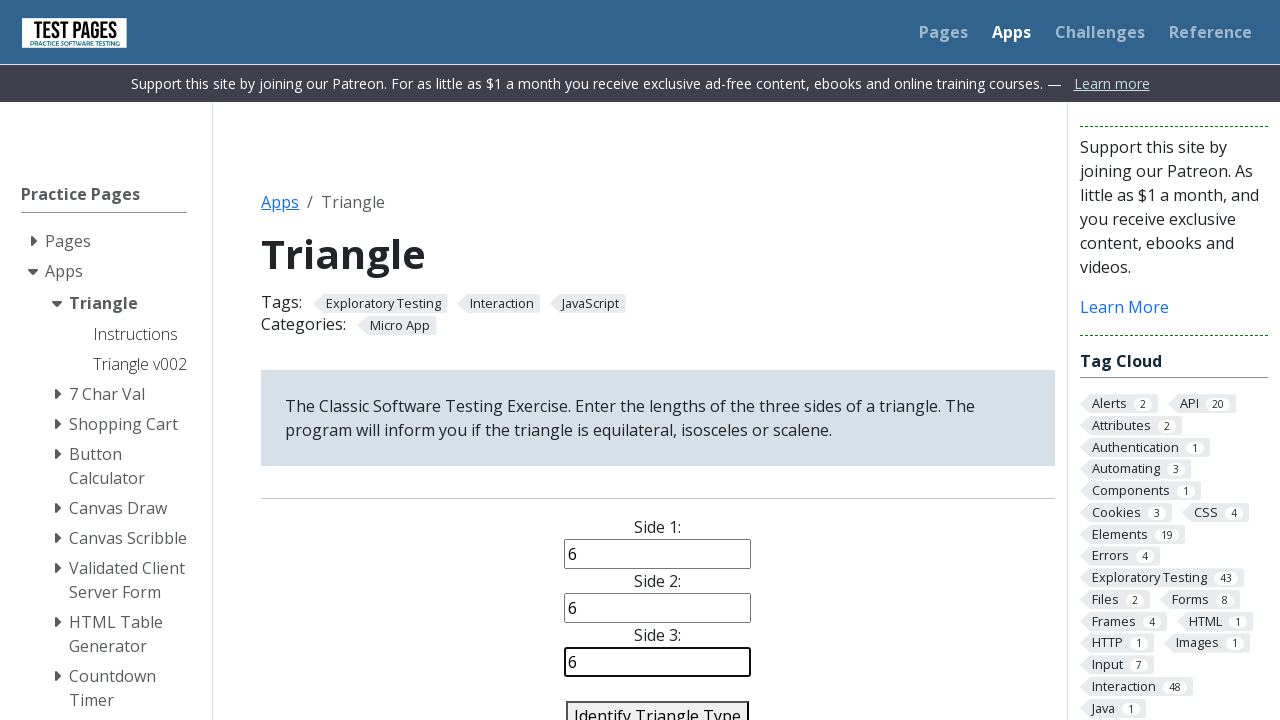

Clicked identify triangle button to calculate result at (658, 705) on #identify-triangle-action
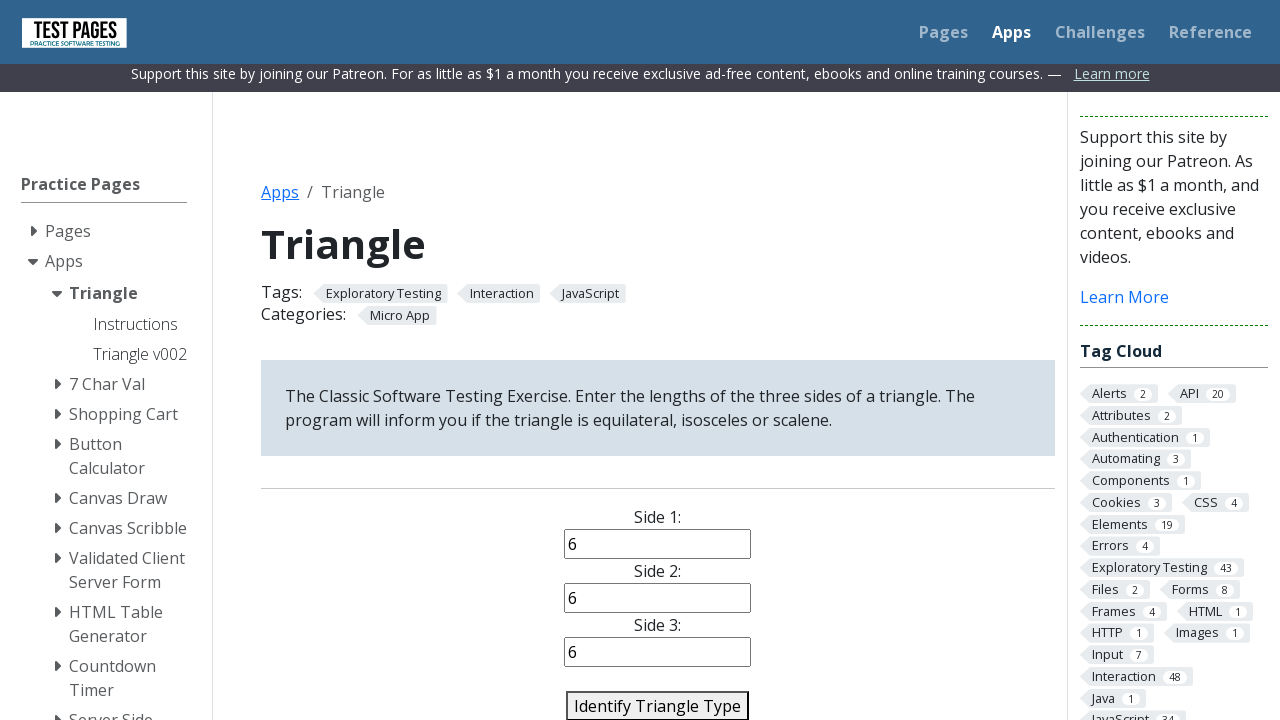

Triangle type result element loaded
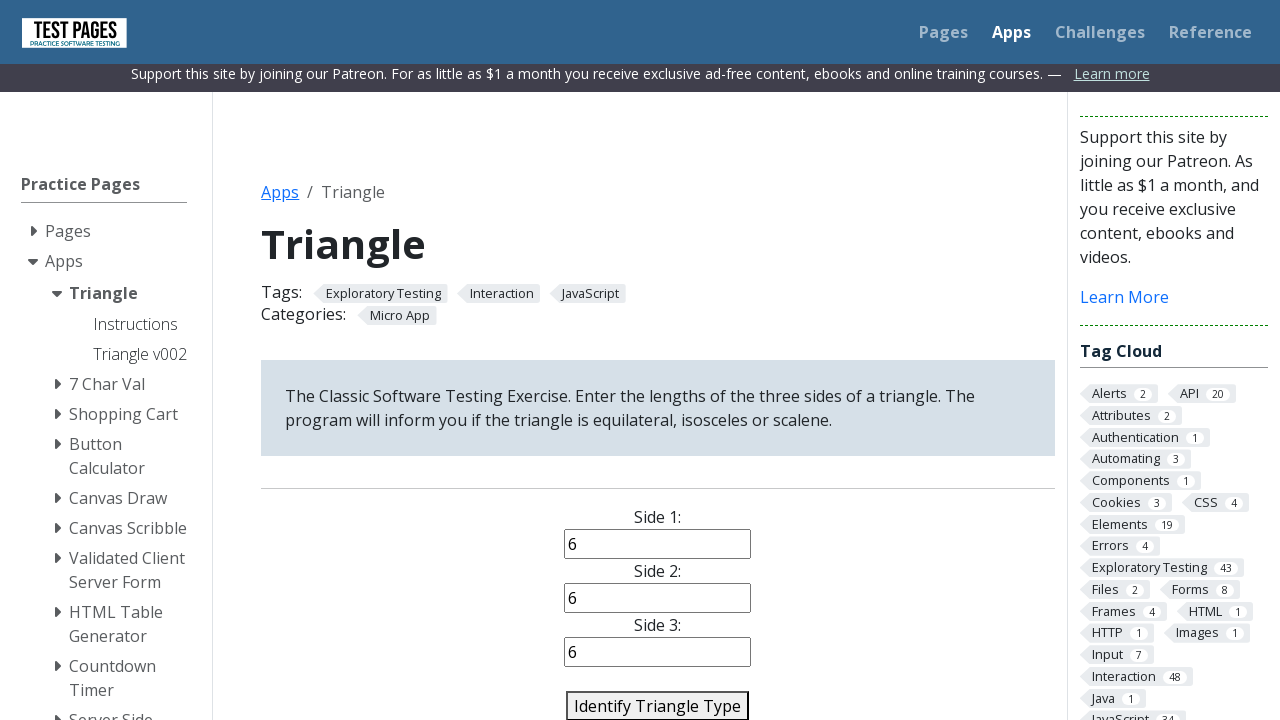

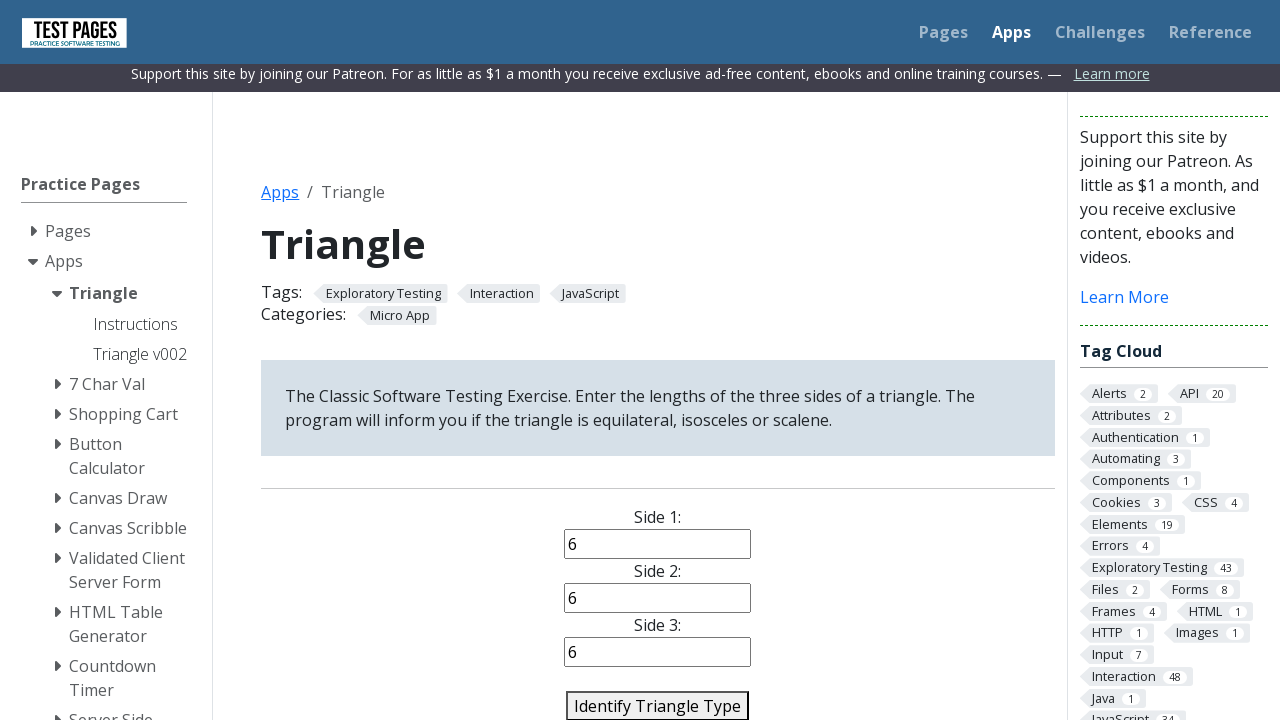